Tests adding a product to the shopping cart on BrowserStack demo e-commerce site by clicking the add to cart button and verifying the product appears in the cart

Starting URL: https://bstackdemo.com/

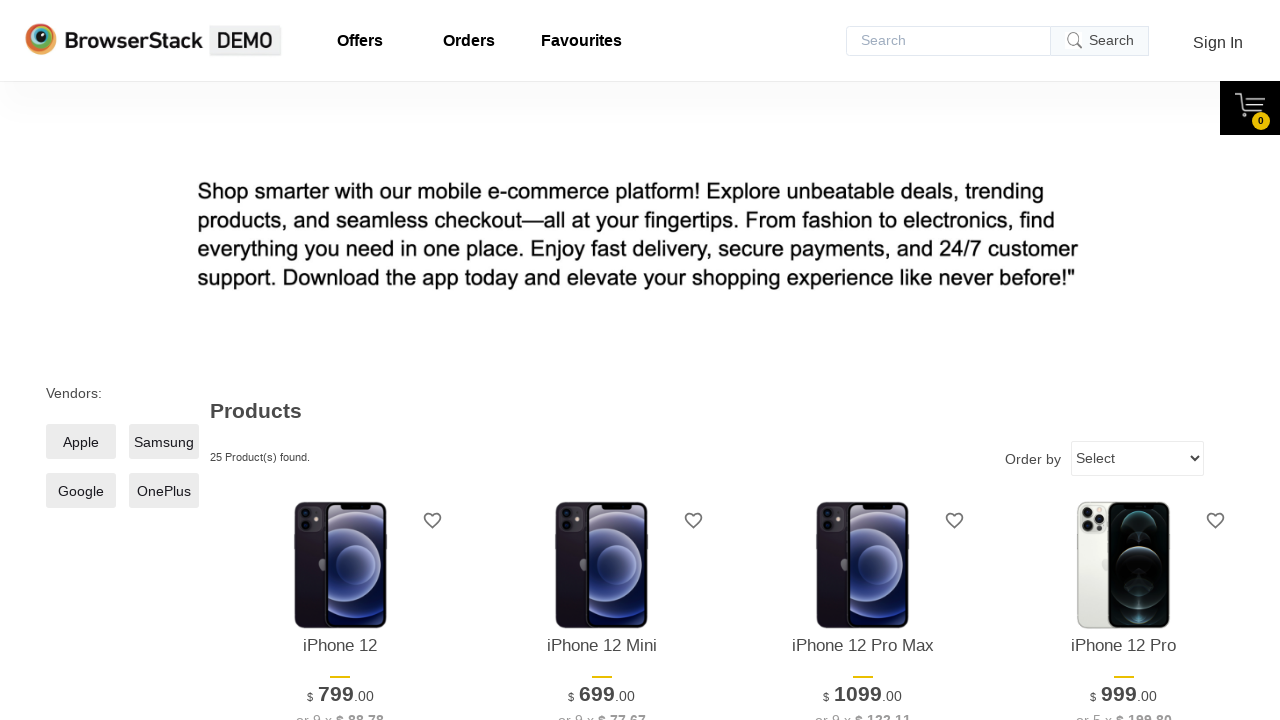

Retrieved product name from first product
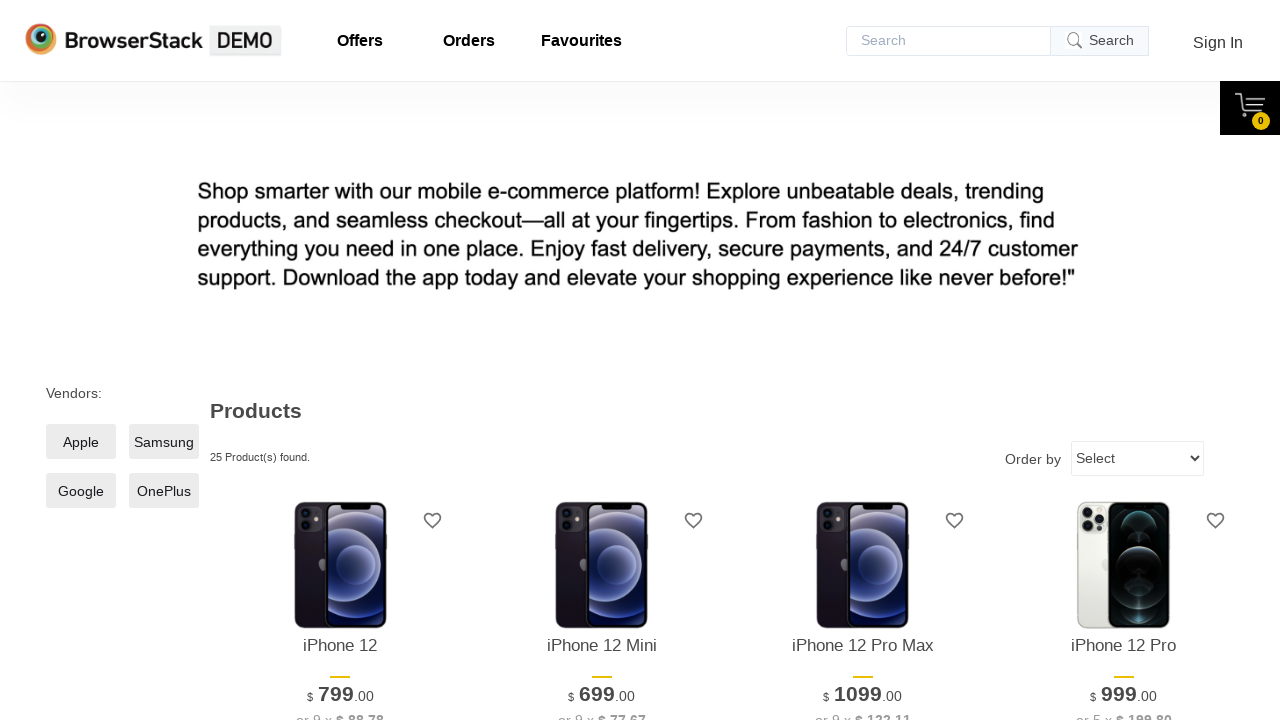

Clicked 'Add to cart' button for first product at (340, 361) on xpath=//*[@id='1']/div[4]
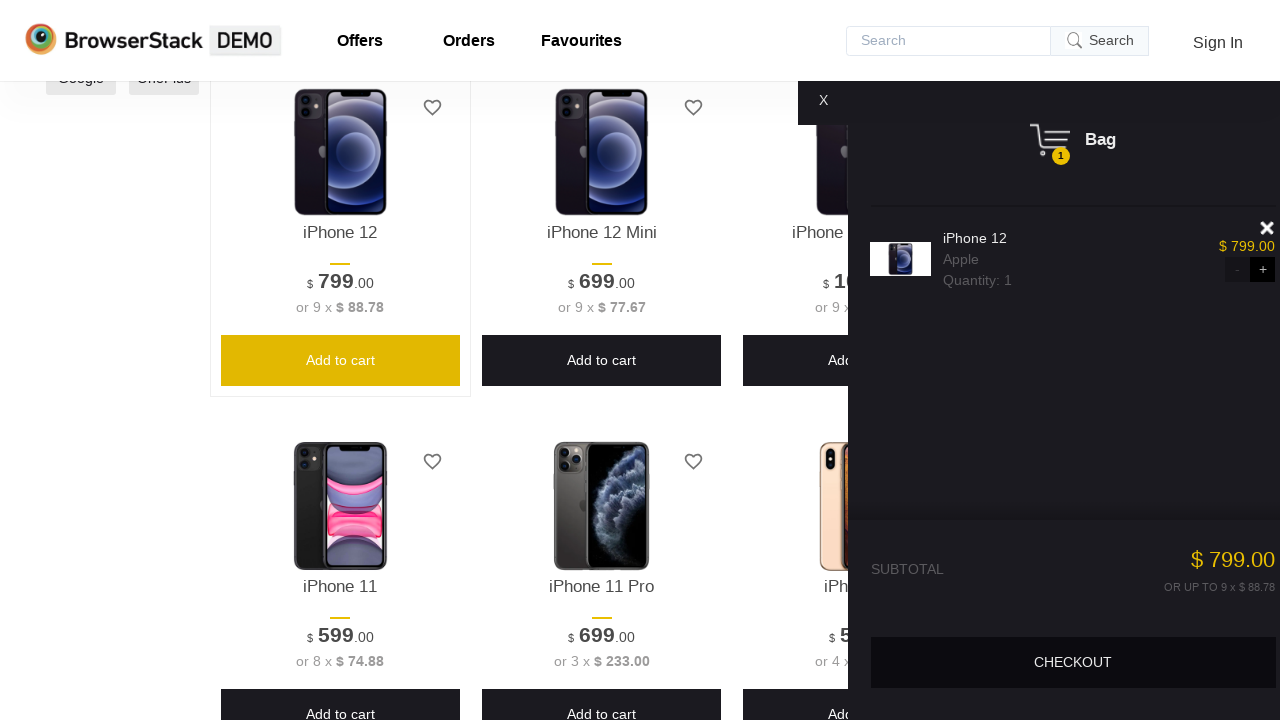

Cart content appeared
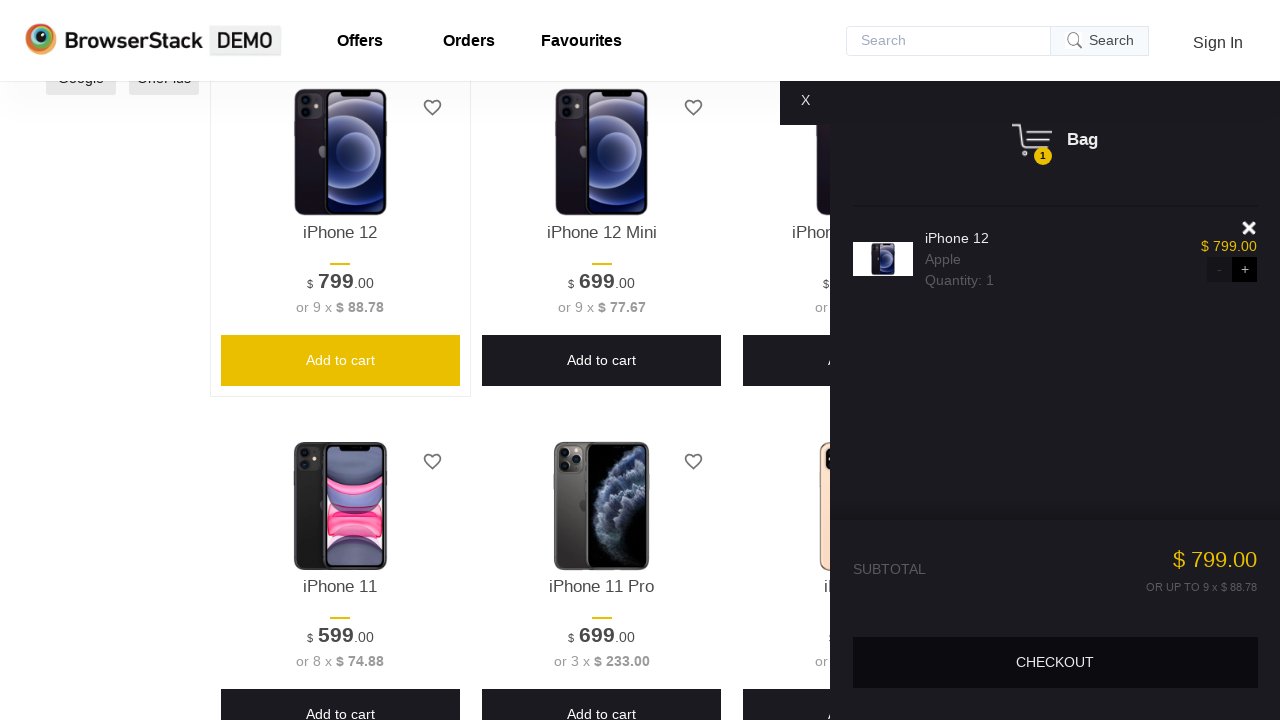

Retrieved product name from shopping cart
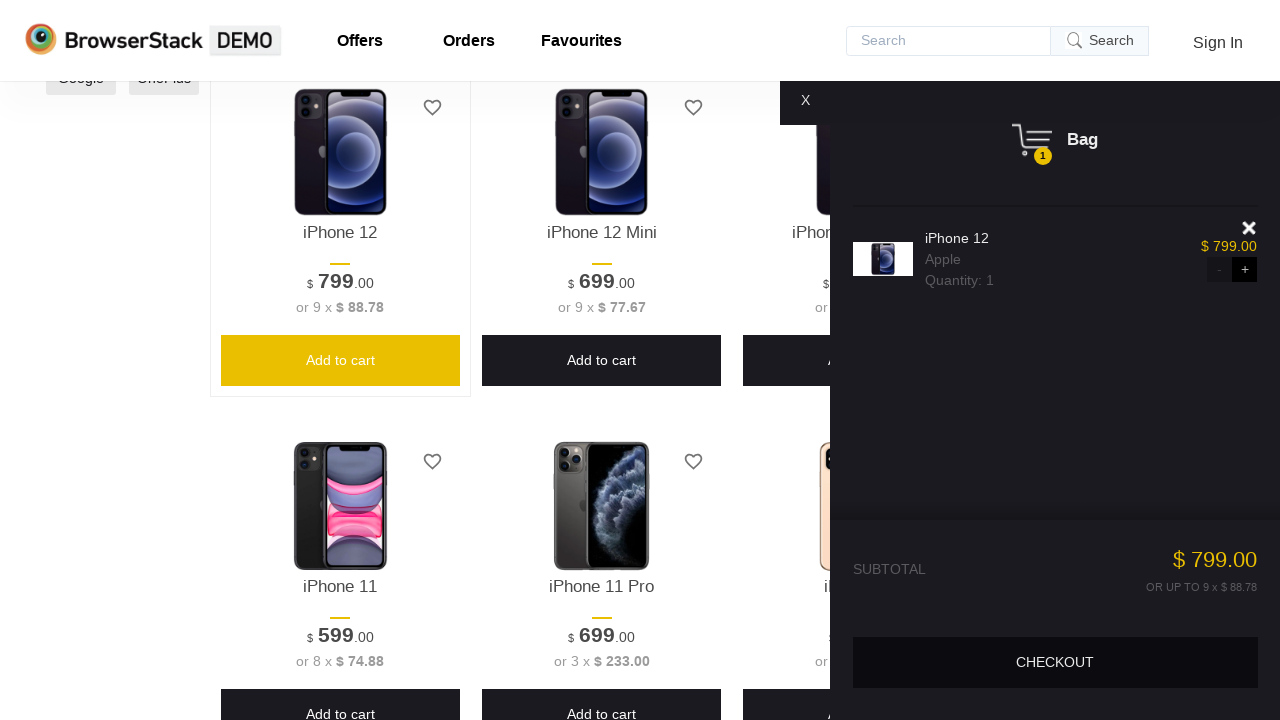

Verified product in cart matches added product
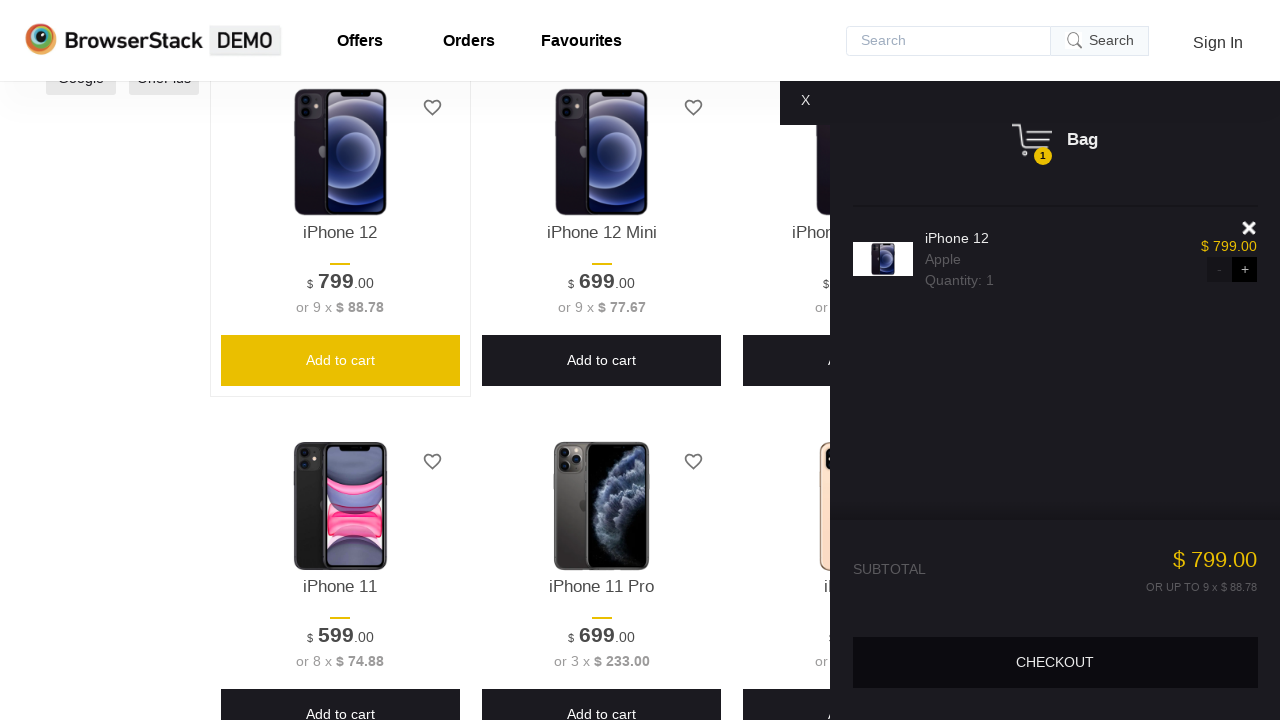

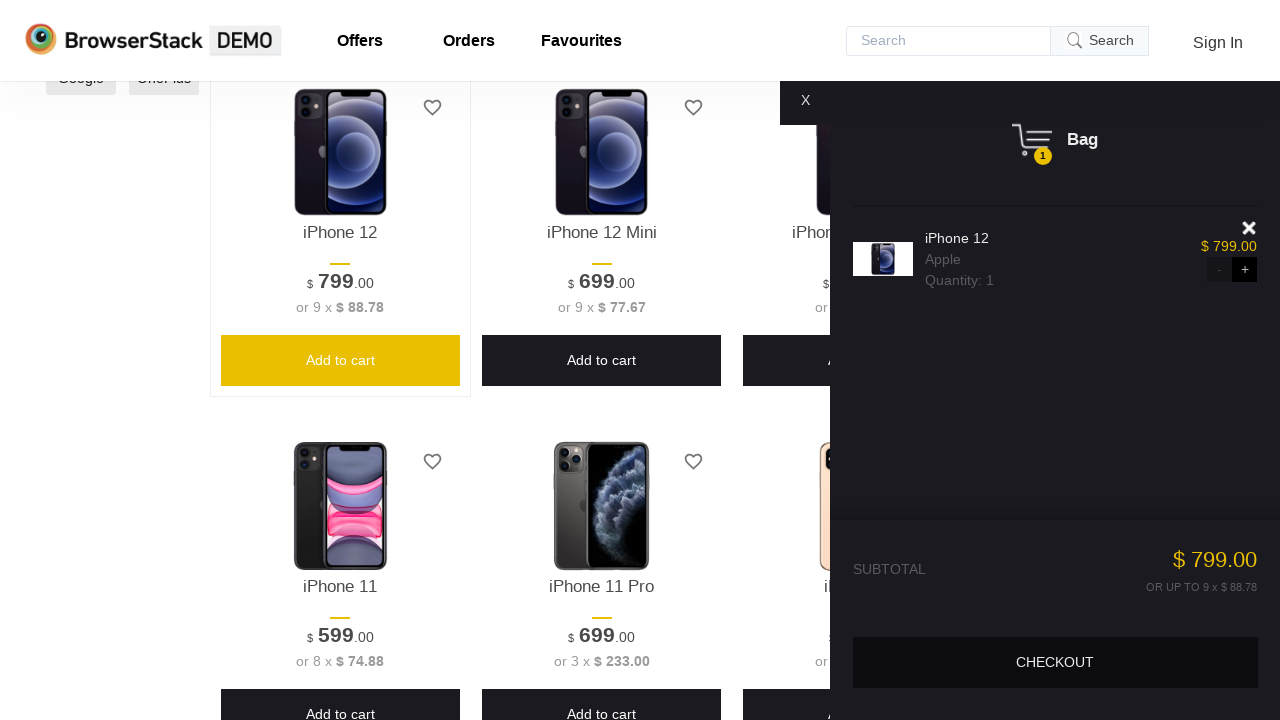